Tests alert handling functionality by entering a name, triggering an alert, and accepting it

Starting URL: https://rahulshettyacademy.com/AutomationPractice/

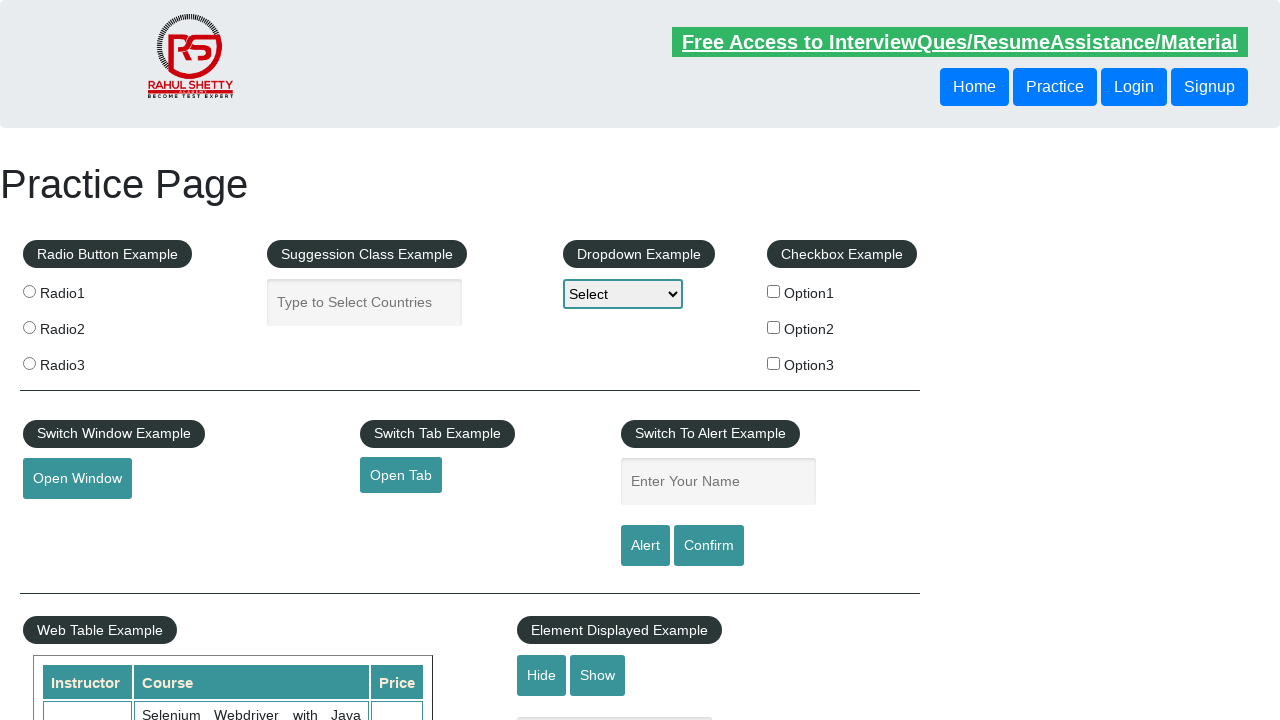

Filled name field with 'Prachi' on #name
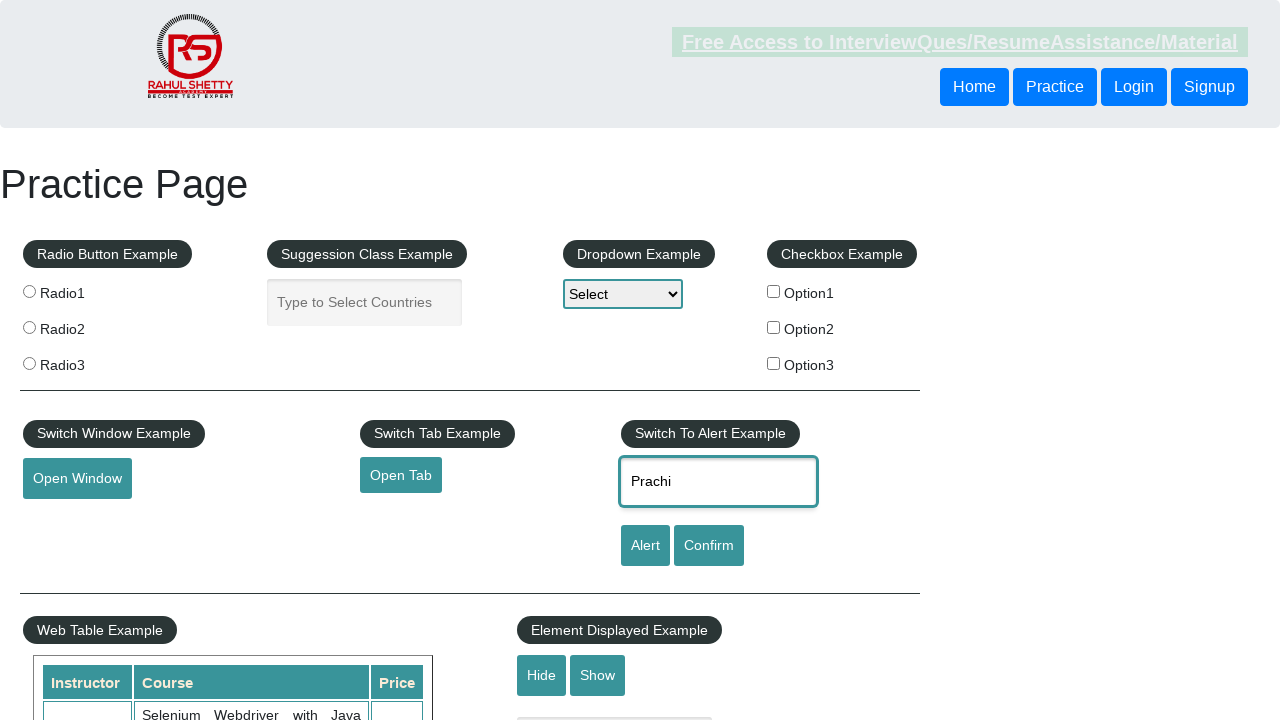

Clicked alert button to trigger alert at (645, 546) on #alertbtn
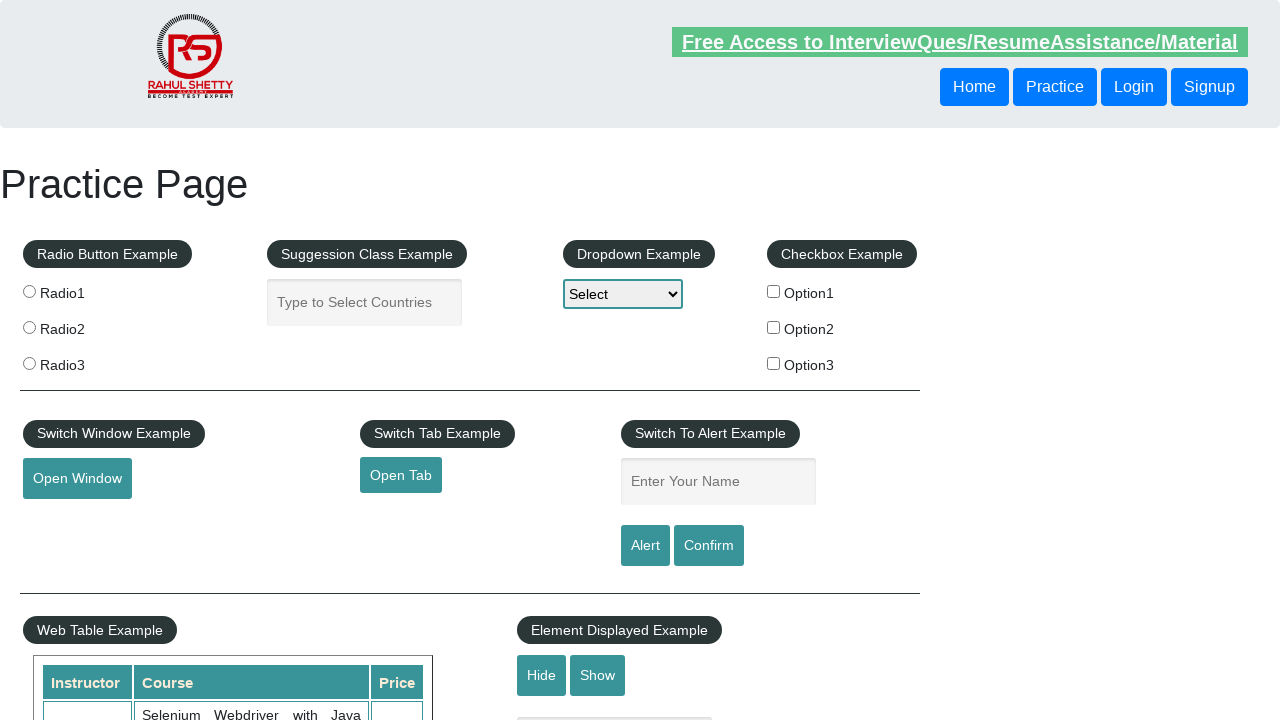

Set up dialog handler to accept alert
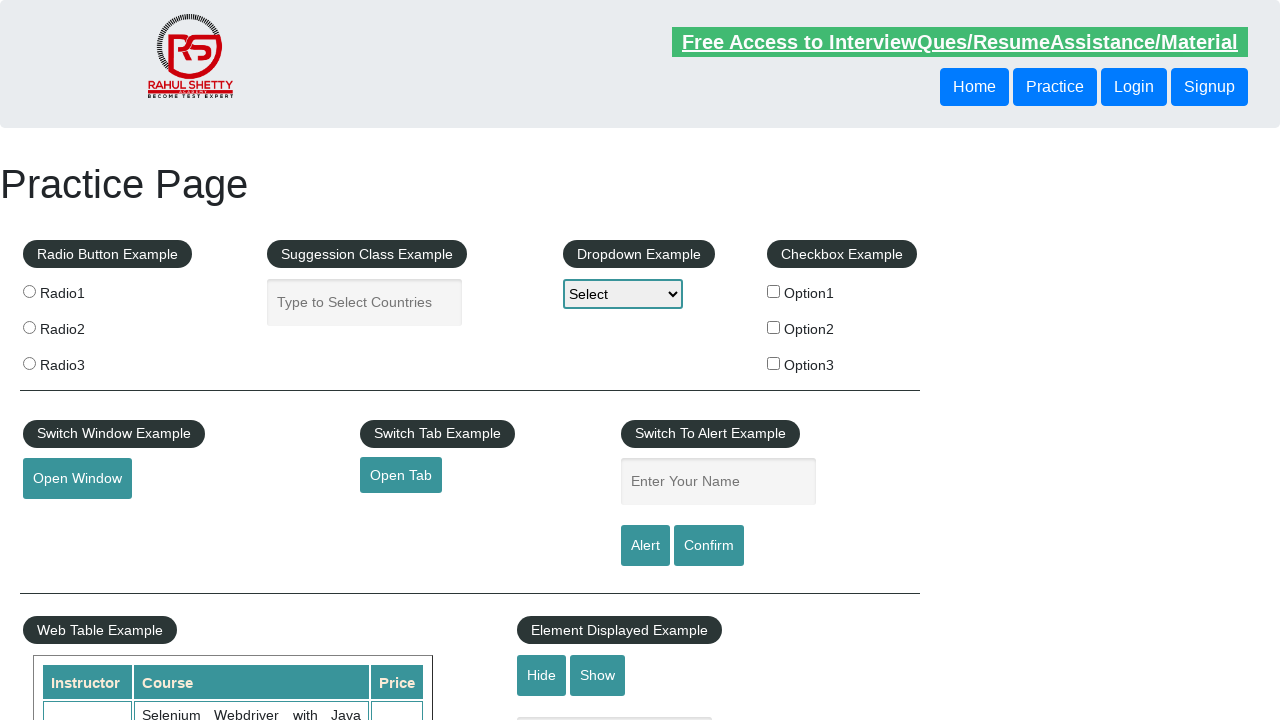

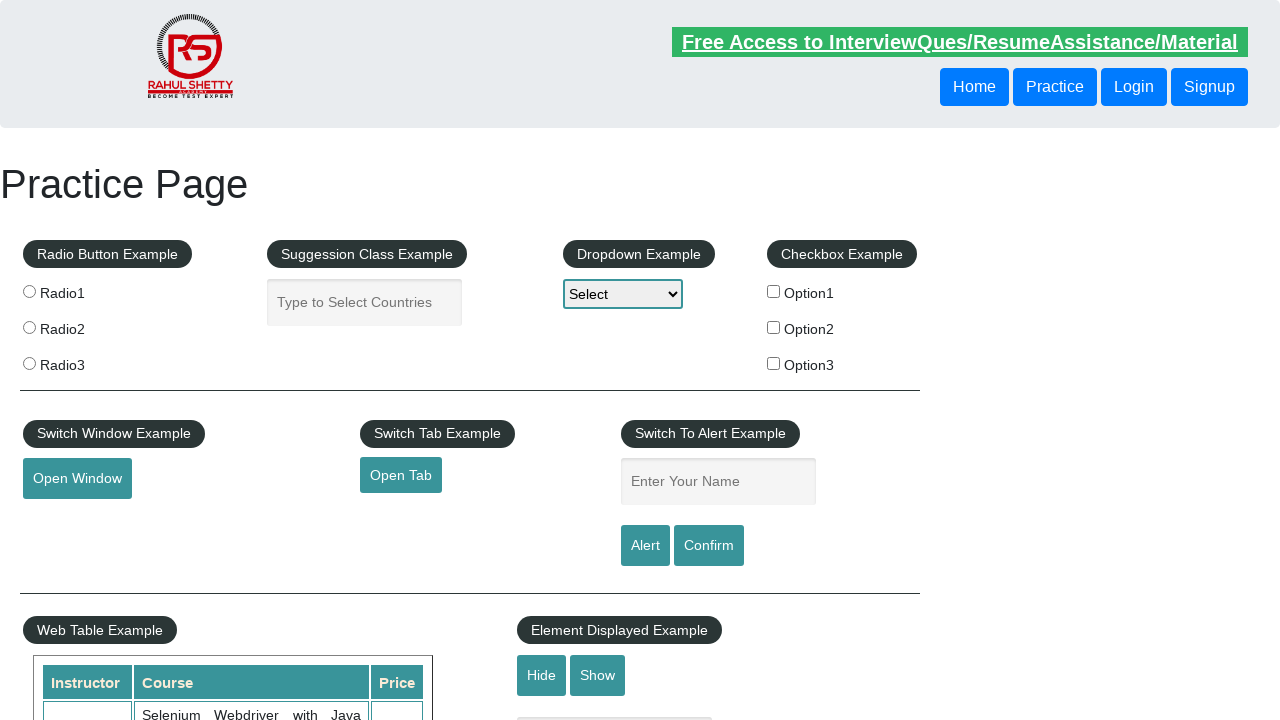